Tests JavaScript alert handling by filling a name field, triggering alerts, accepting them, and then triggering a confirm dialog

Starting URL: https://rahulshettyacademy.com/AutomationPractice/

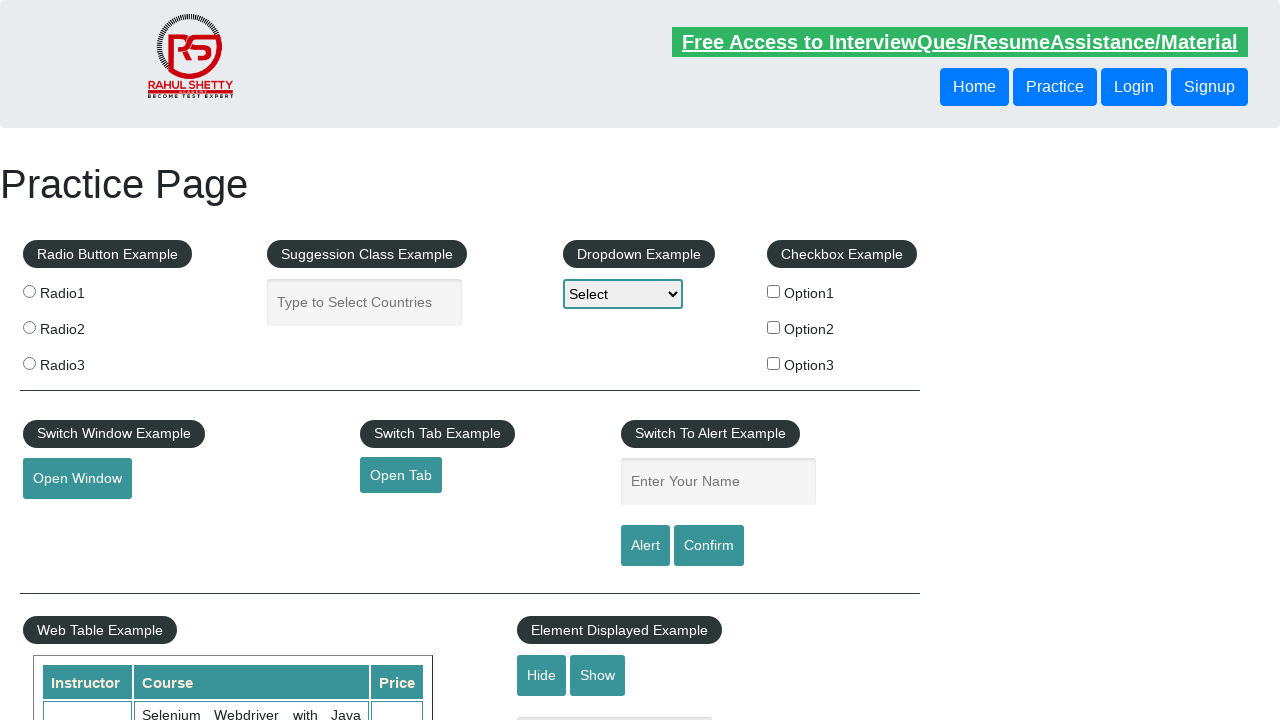

Filled name field with 'Sathish' on #name
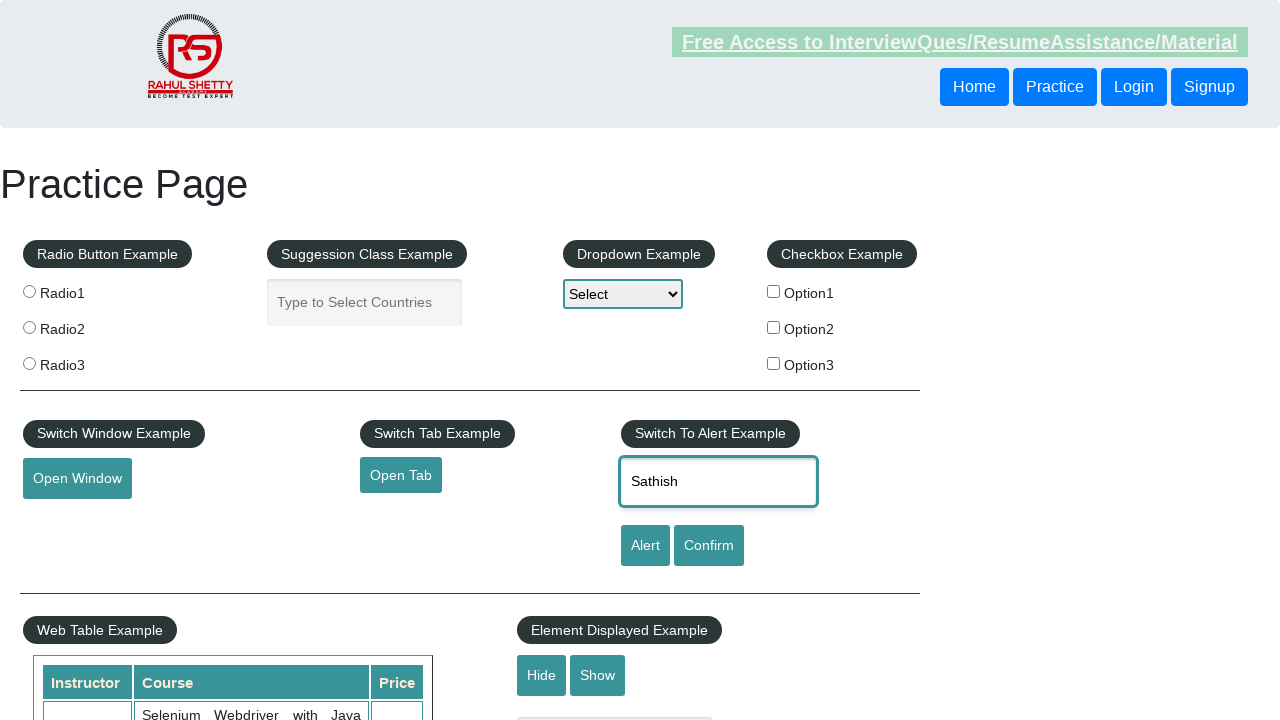

Set up dialog handler to accept all alerts and confirms
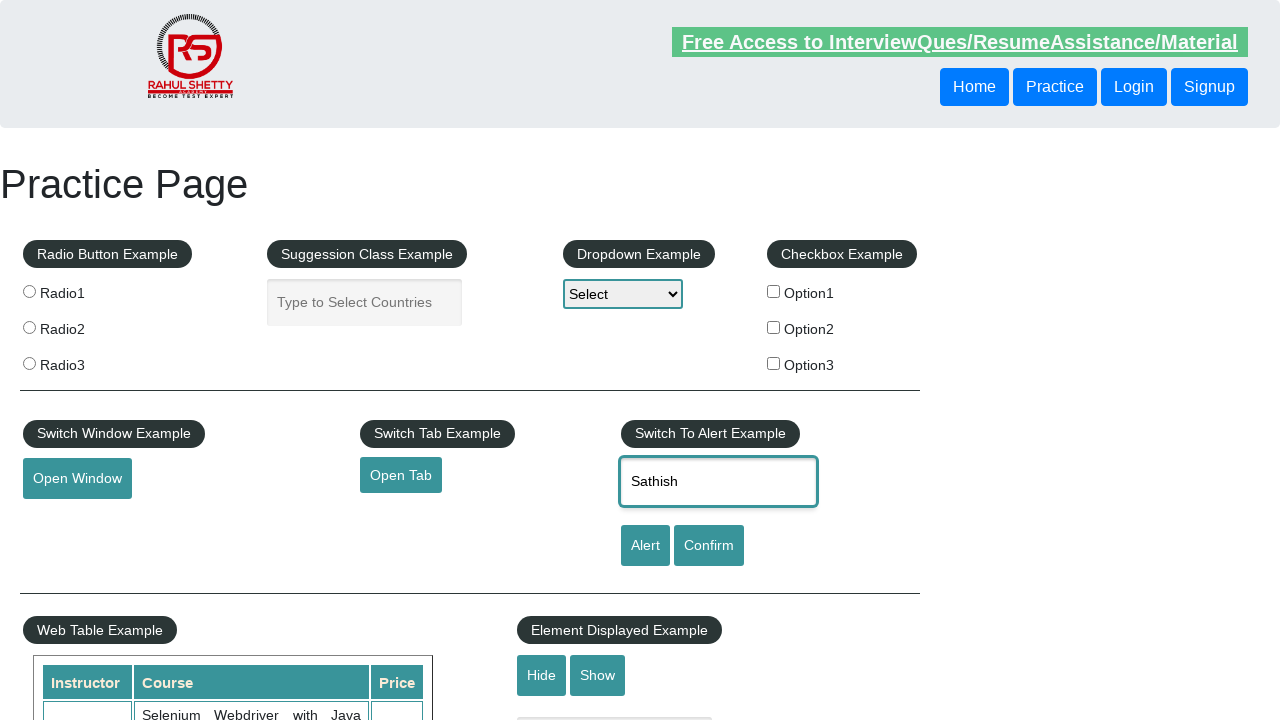

Clicked alert button to trigger JavaScript alert at (645, 546) on #alertbtn
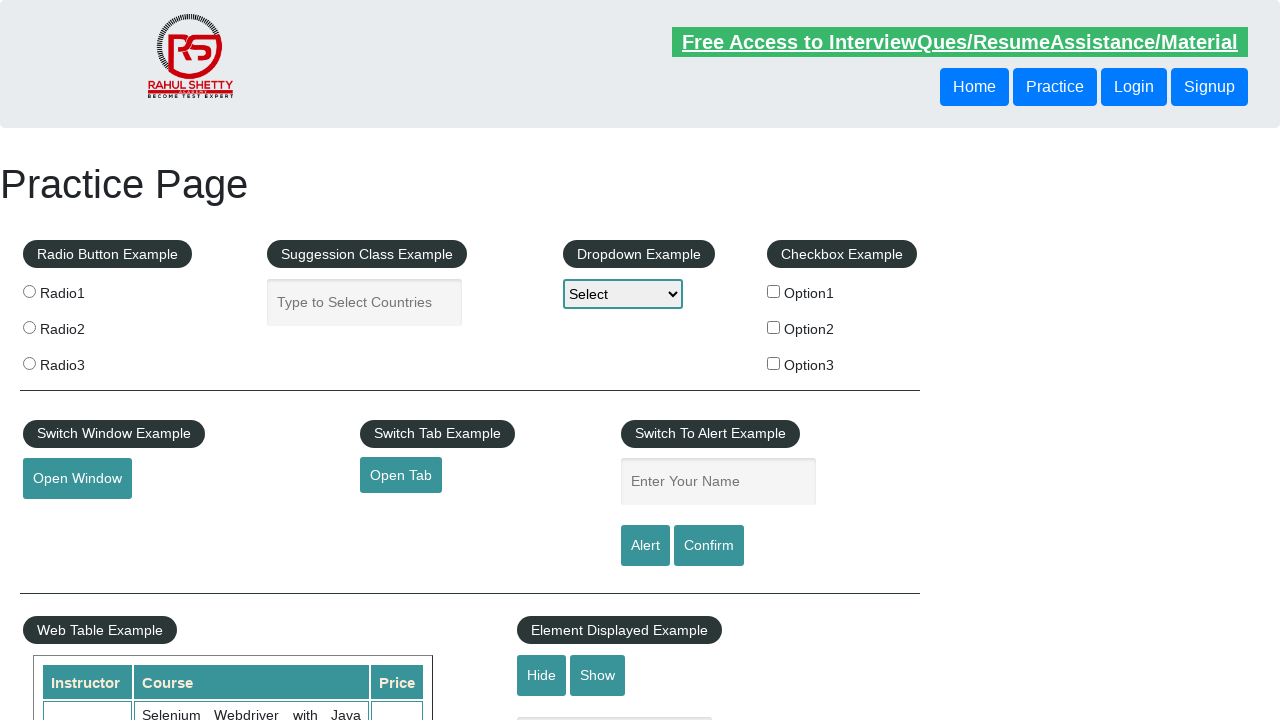

Filled name field with 'Suresh' on #name
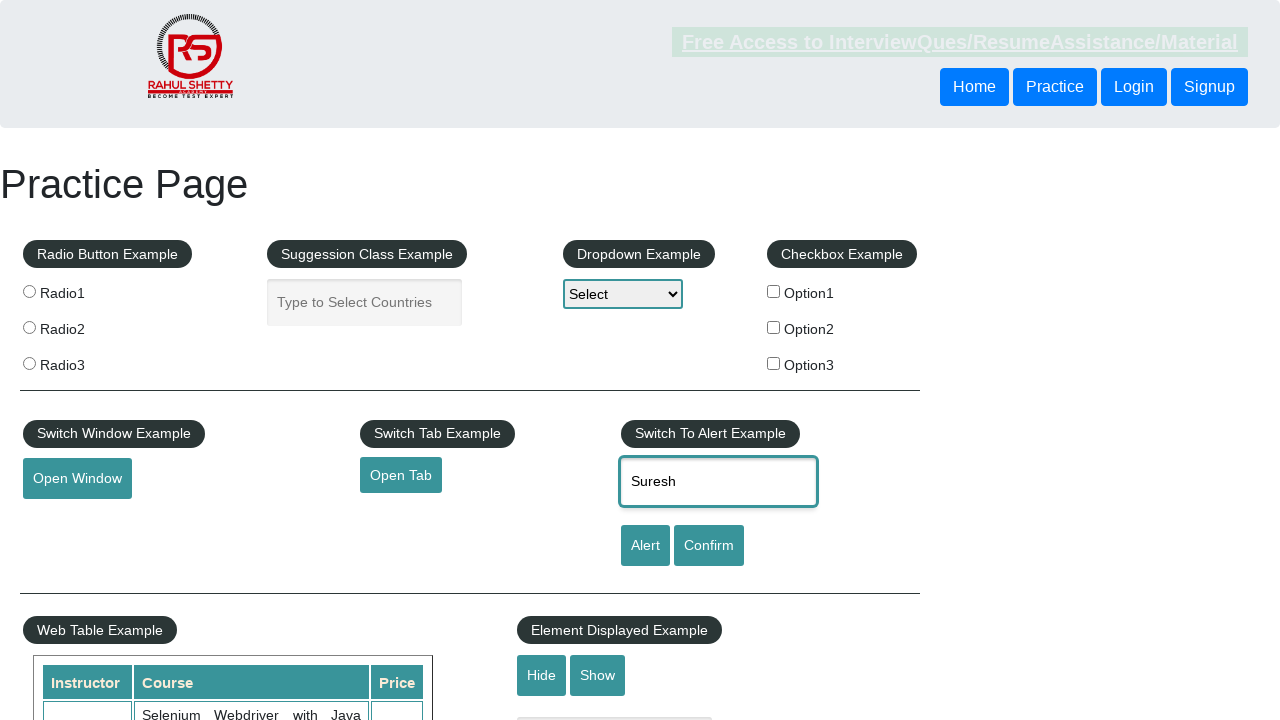

Clicked confirm button to trigger confirm dialog at (709, 546) on #confirmbtn
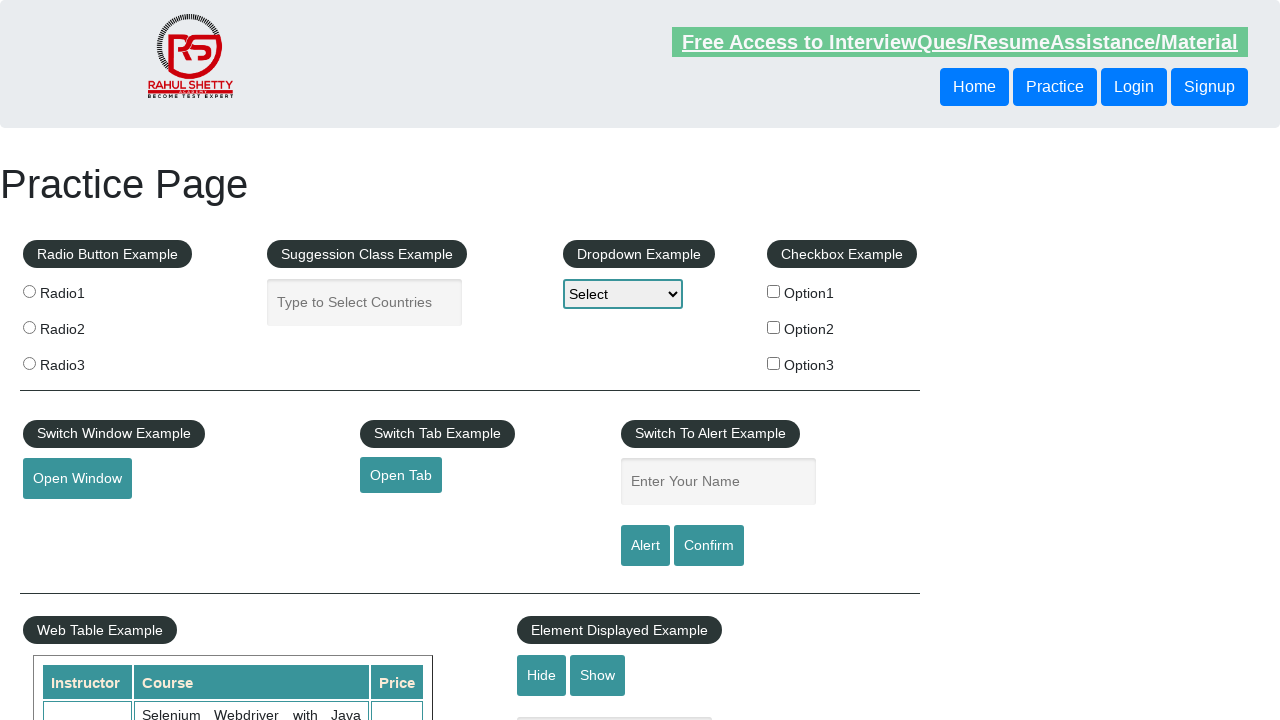

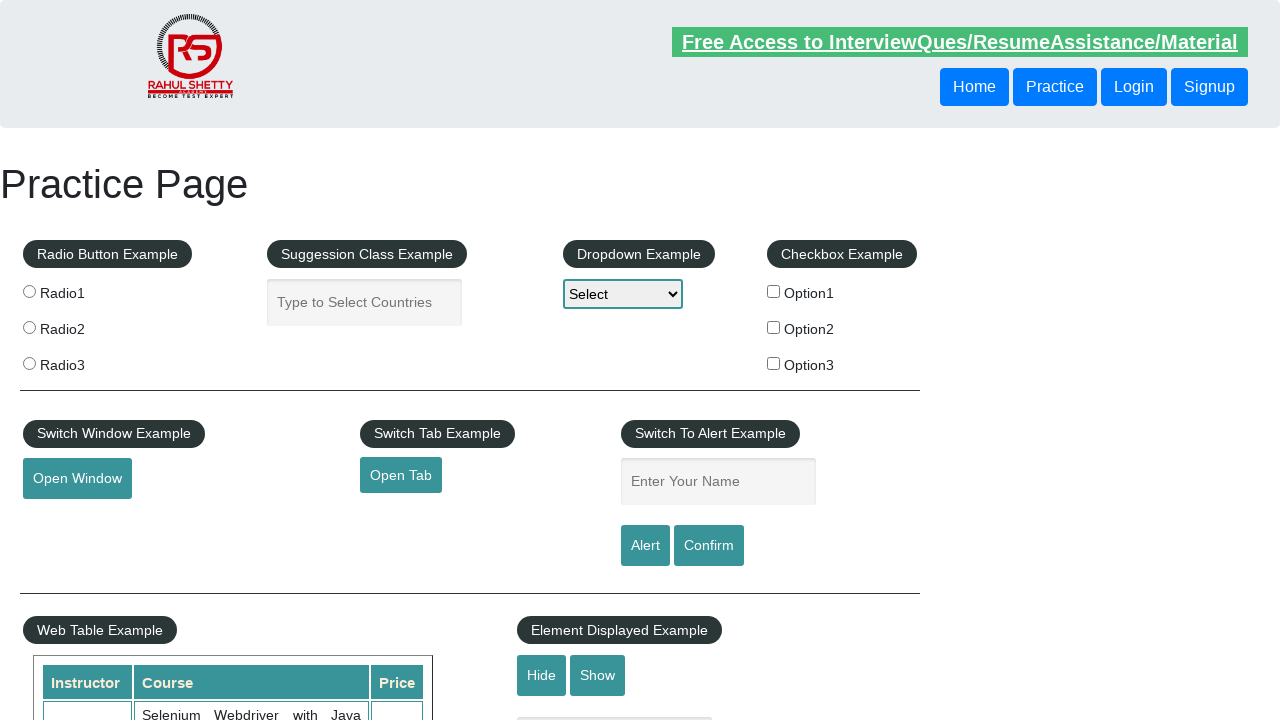